Tests drag and drop functionality on the jQuery UI droppable demo page by dragging an element and dropping it onto a target area within an iframe.

Starting URL: https://jqueryui.com/droppable/

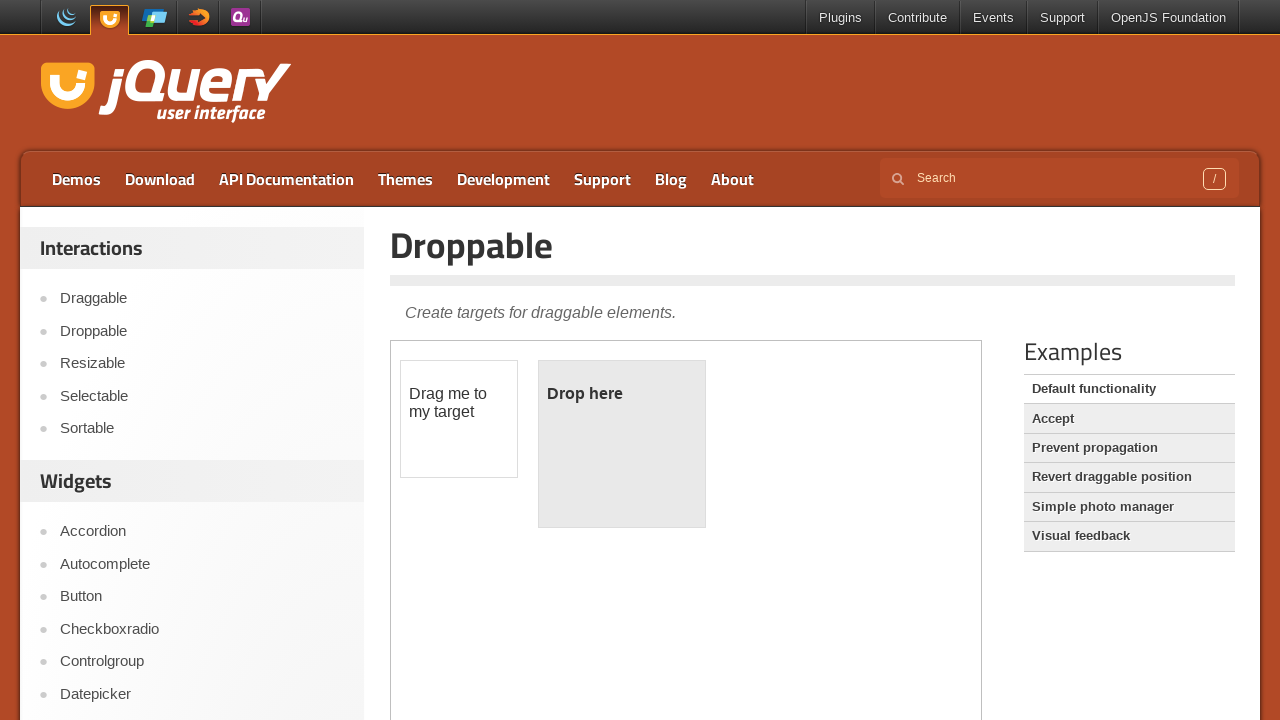

Located the demo-frame iframe containing drag and drop elements
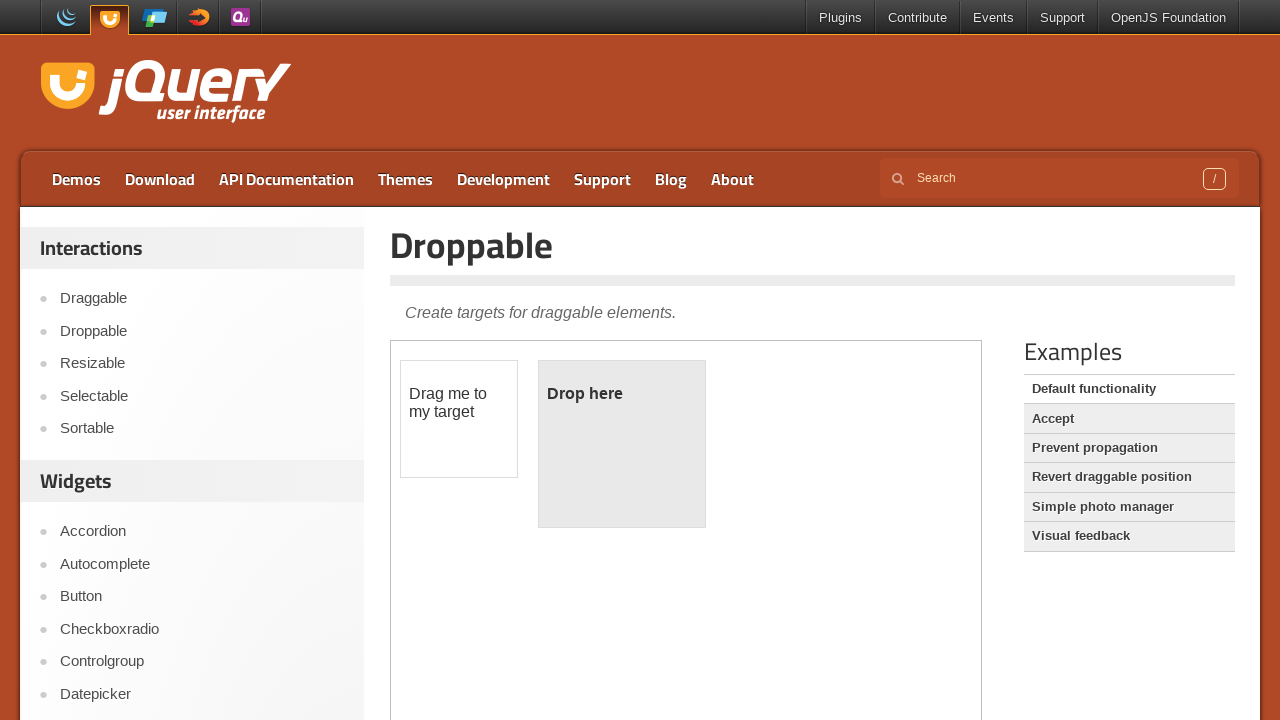

Located the draggable element with id 'draggable'
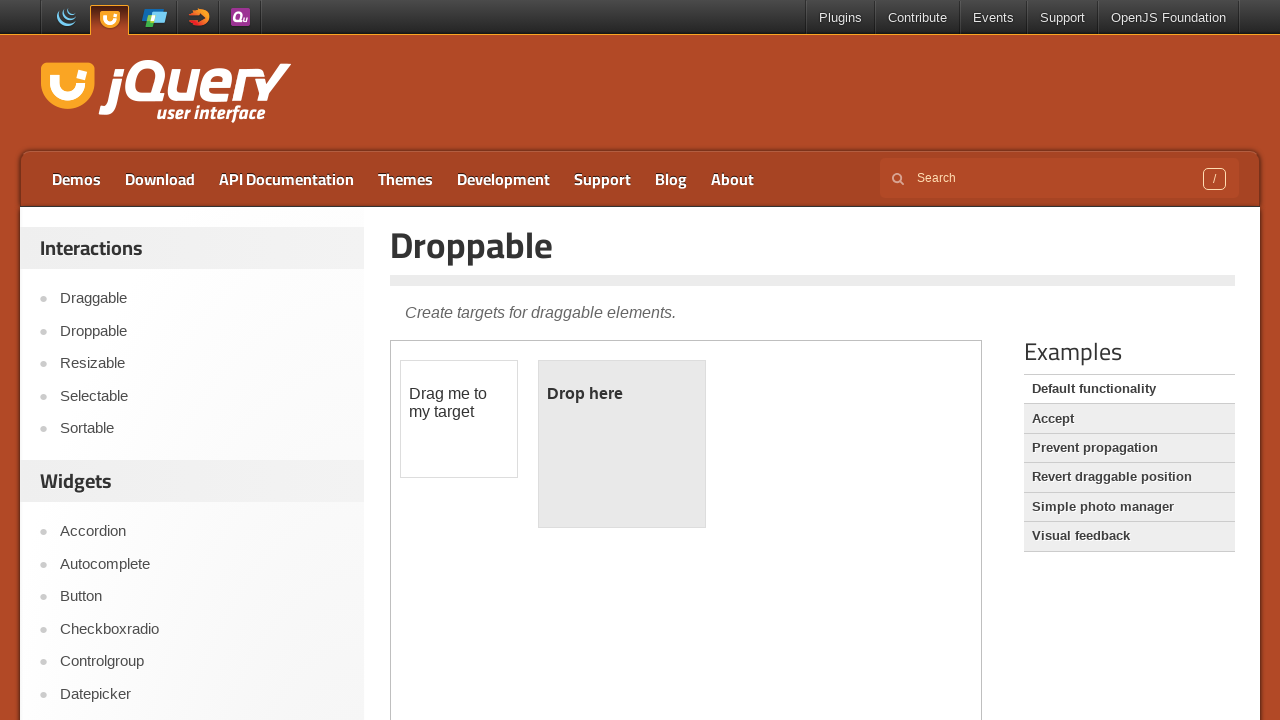

Located the droppable target element with id 'droppable'
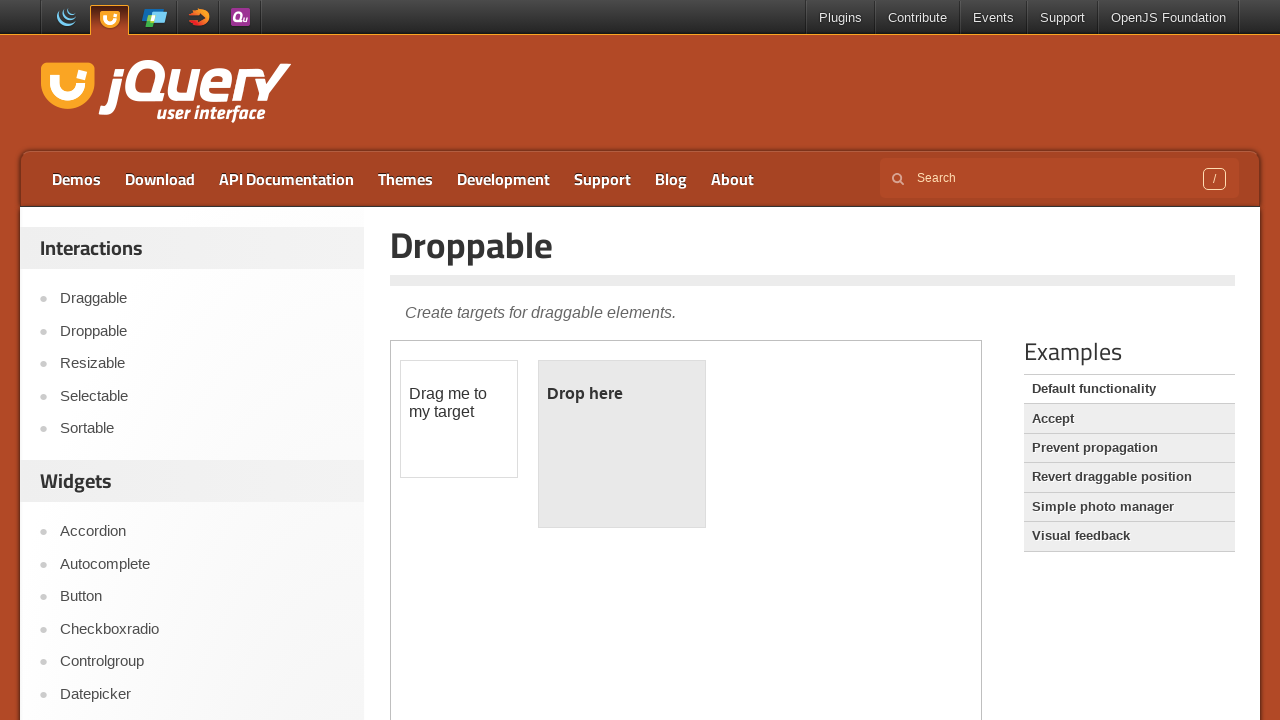

Dragged the draggable element onto the droppable target area at (622, 444)
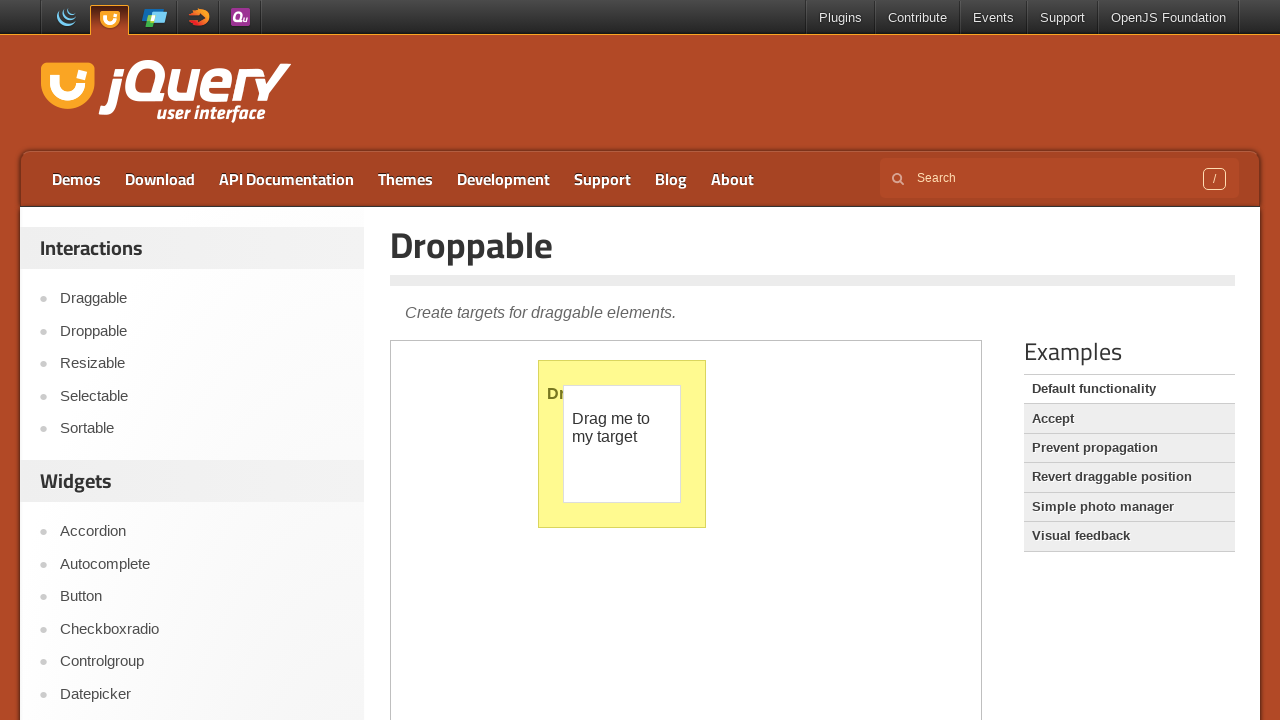

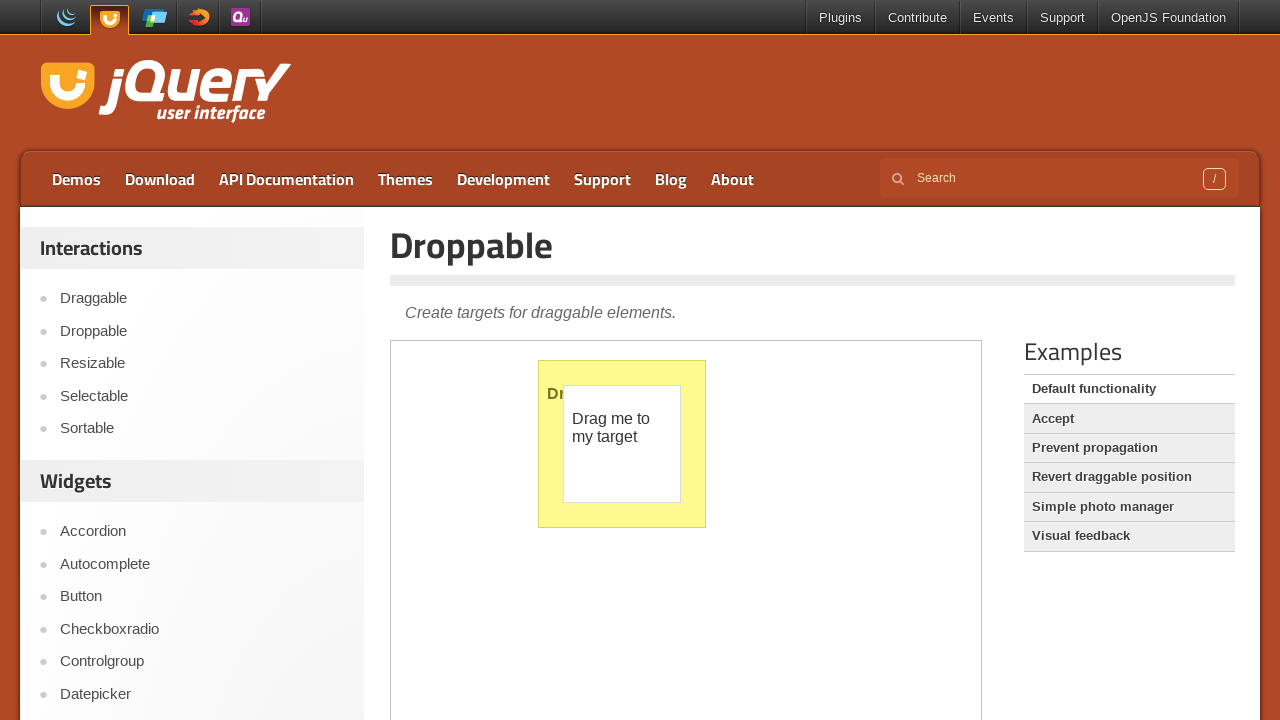